Tests table sorting functionality by clicking a column header and verifies the sort order, then navigates through pagination to find a specific item ("Rice") in the table.

Starting URL: https://rahulshettyacademy.com/seleniumPractise/#/offers

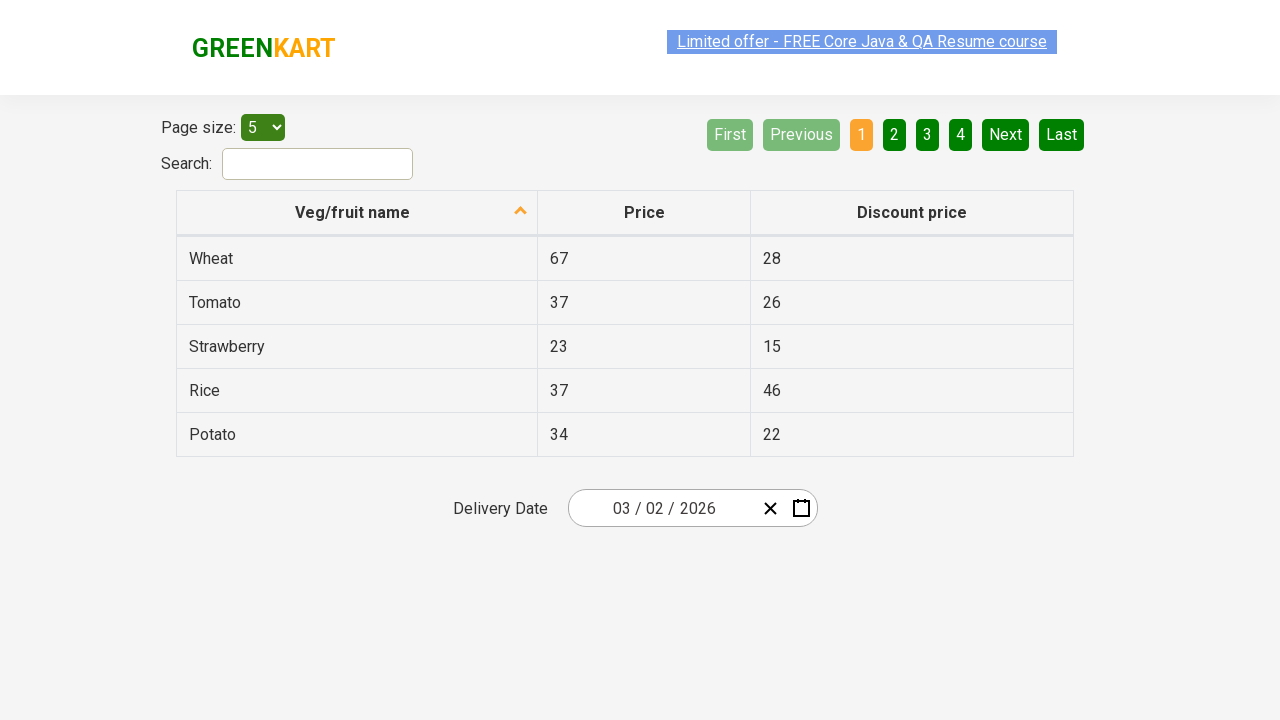

Clicked first column header to sort table at (357, 213) on xpath=//tr/th[1]
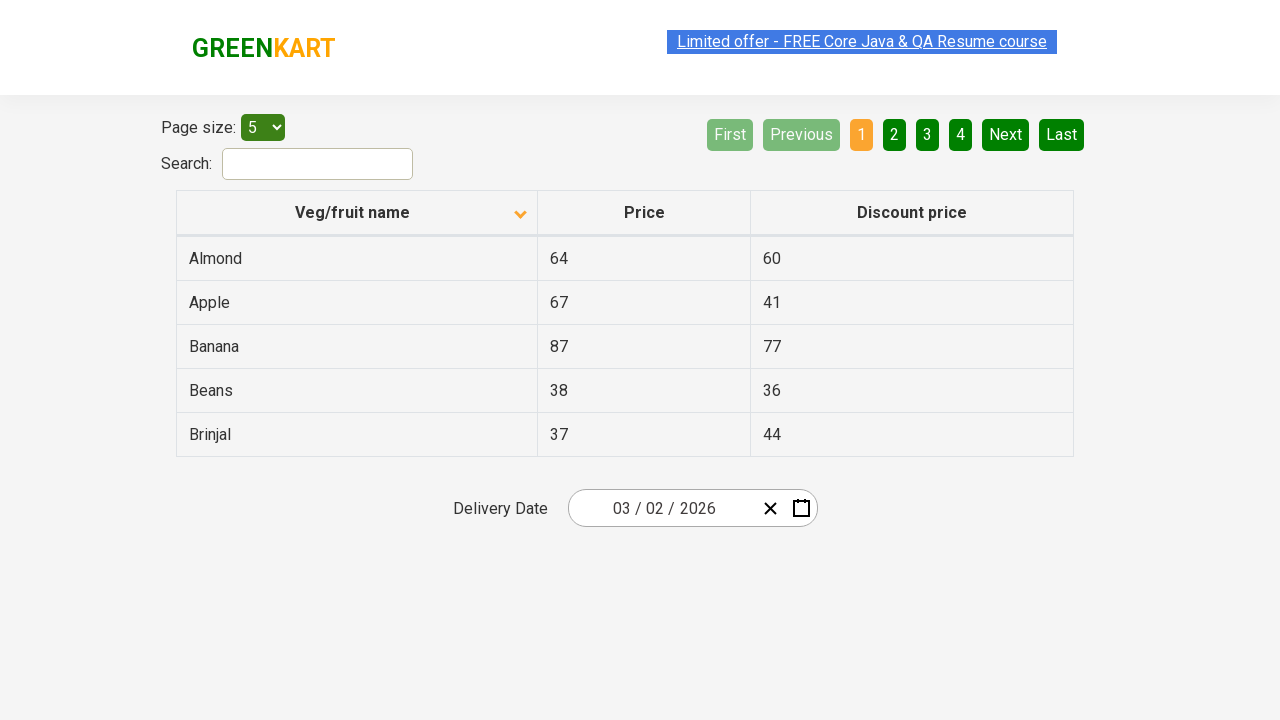

Table rows loaded and visible
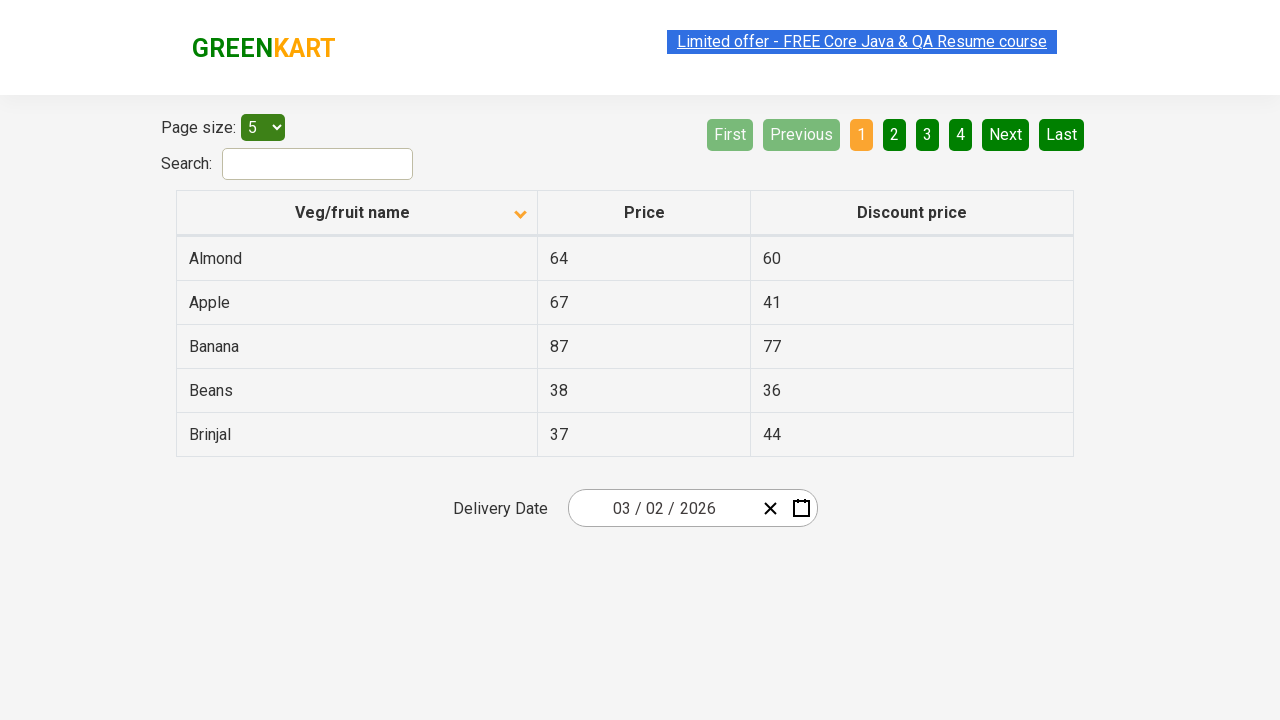

Retrieved 5 items from first column
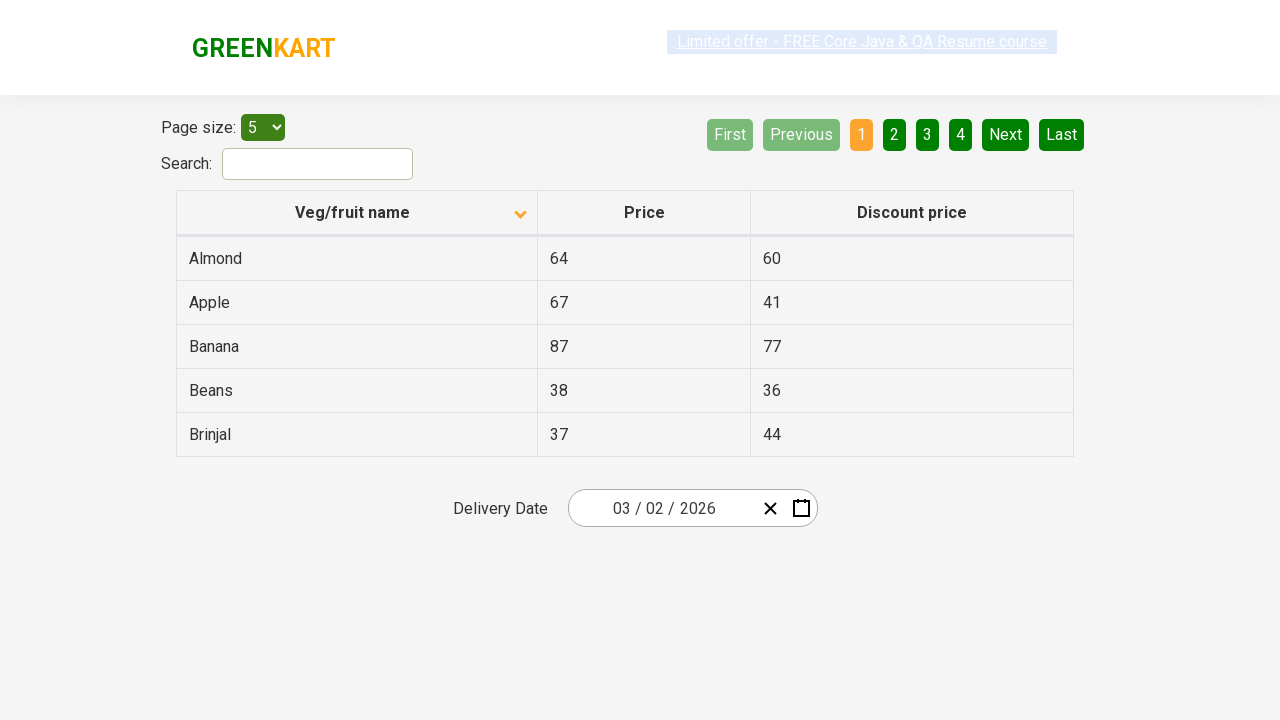

Verified table is sorted in ascending order
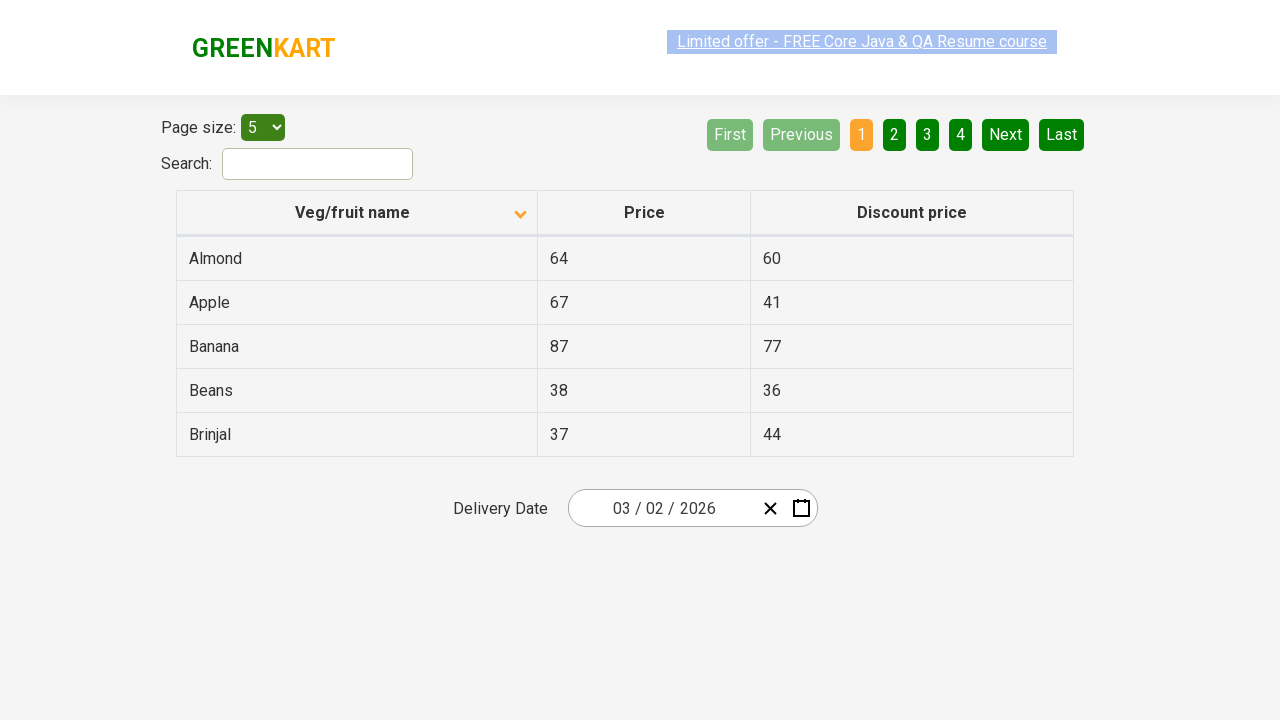

Clicked Next button to navigate to next page at (1006, 134) on [aria-label='Next']
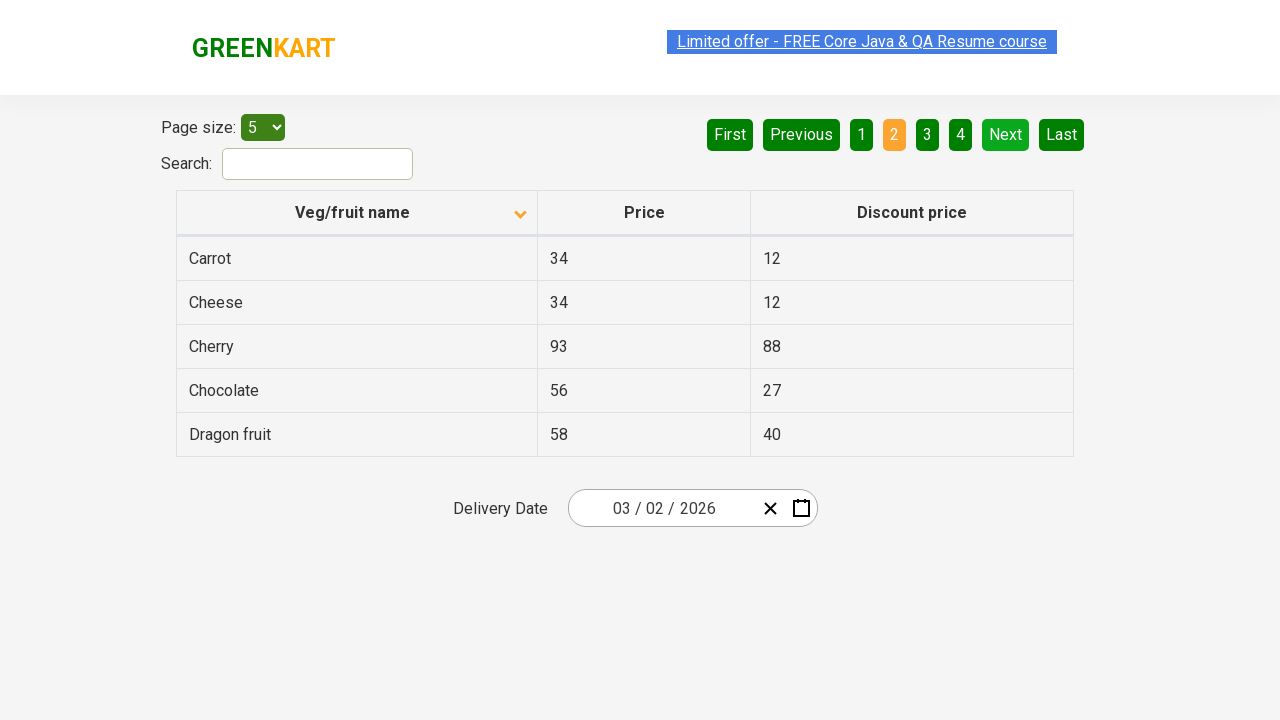

Waited for next page table to load
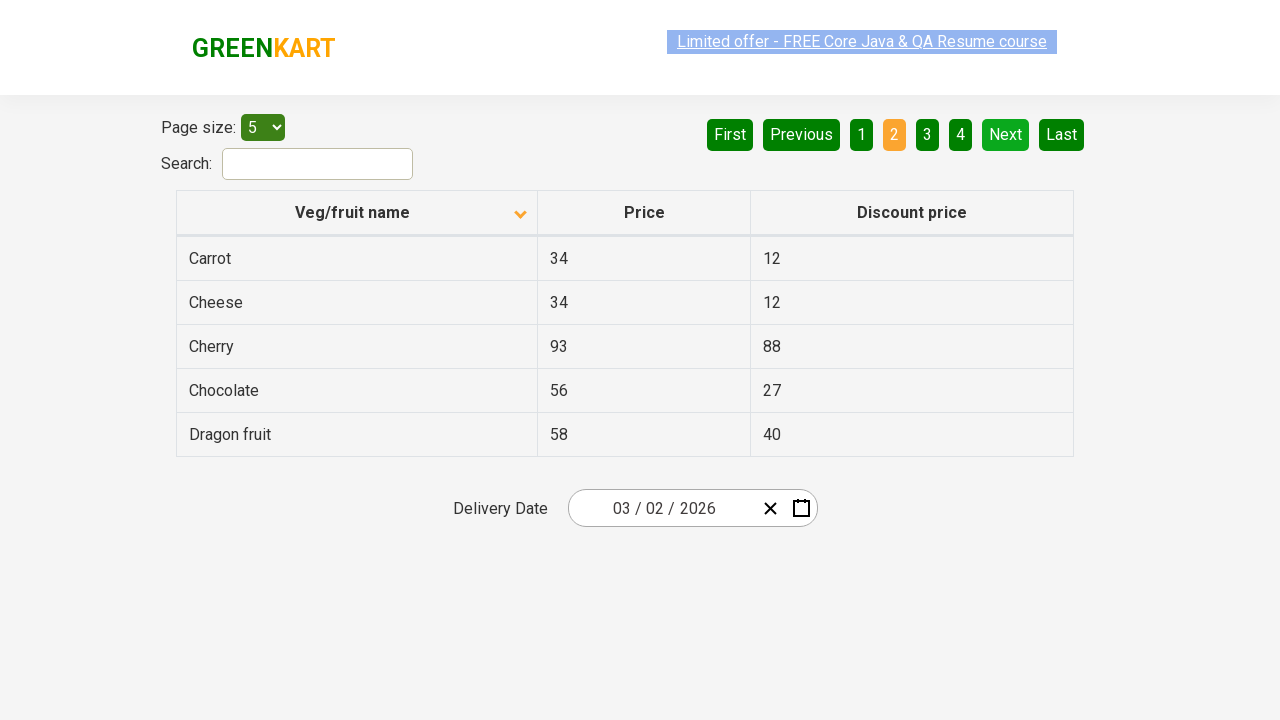

Clicked Next button to navigate to next page at (1006, 134) on [aria-label='Next']
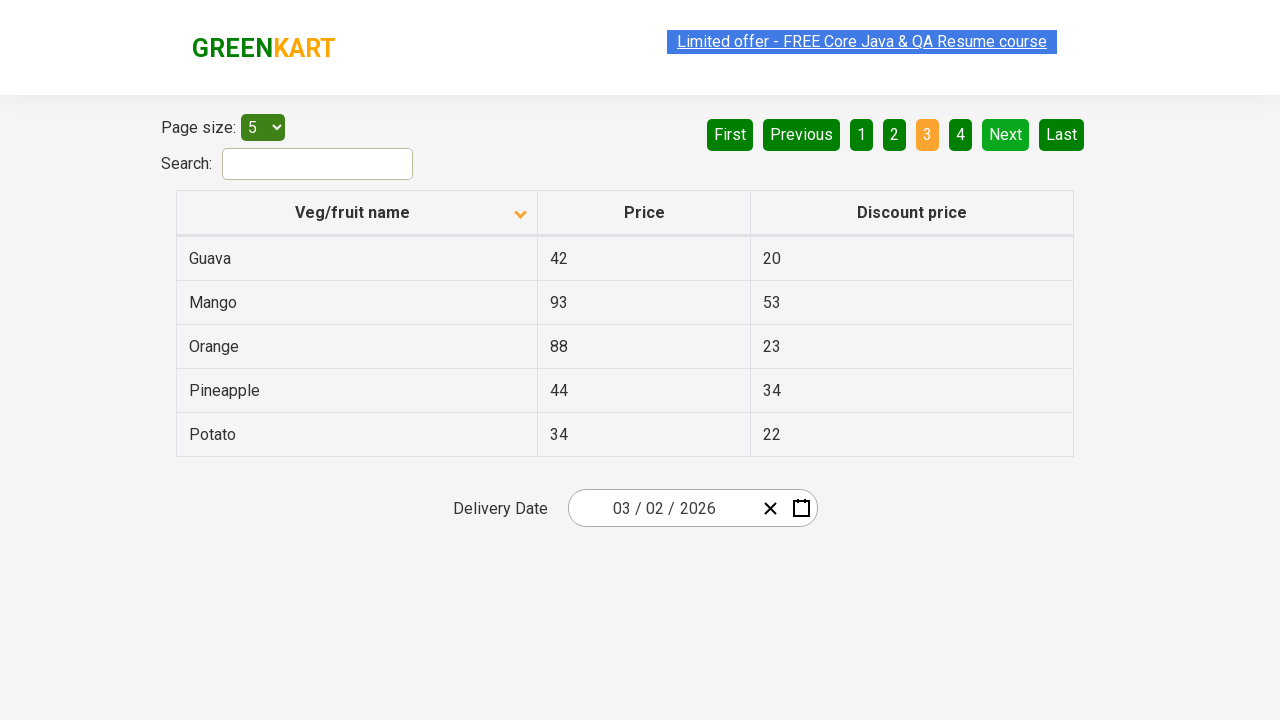

Waited for next page table to load
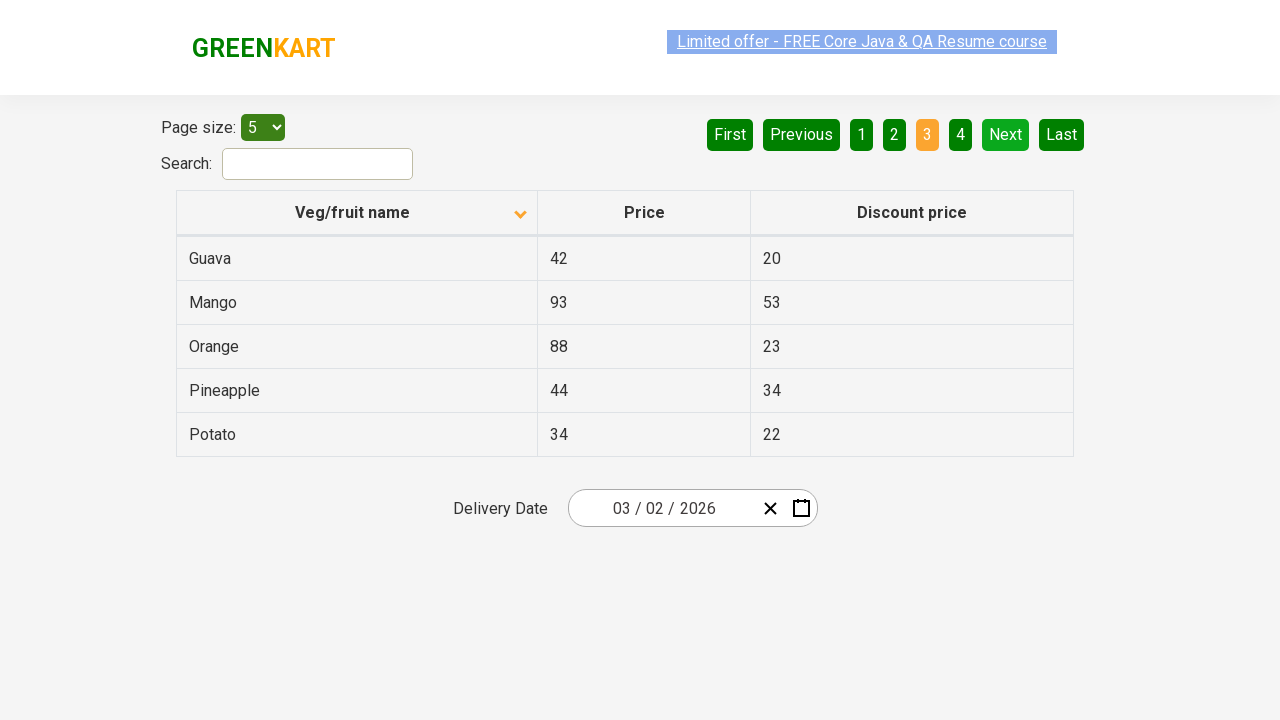

Clicked Next button to navigate to next page at (1006, 134) on [aria-label='Next']
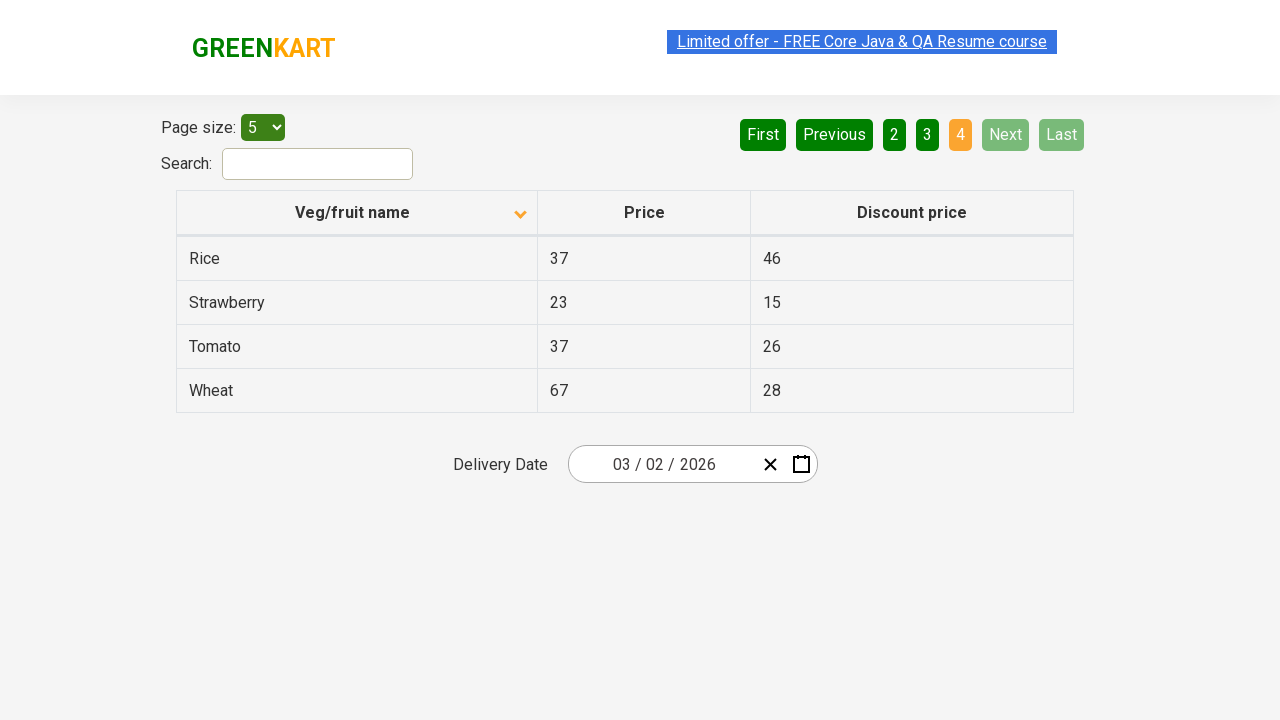

Waited for next page table to load
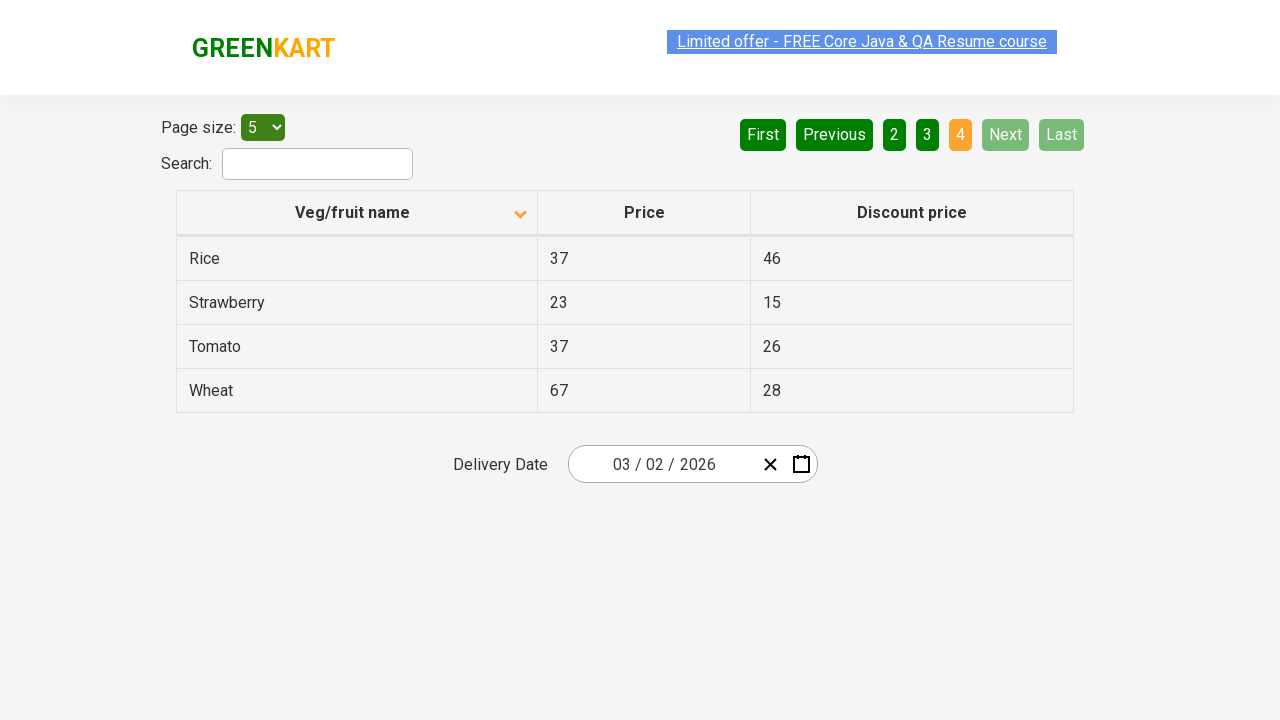

Found 'Rice' item in table
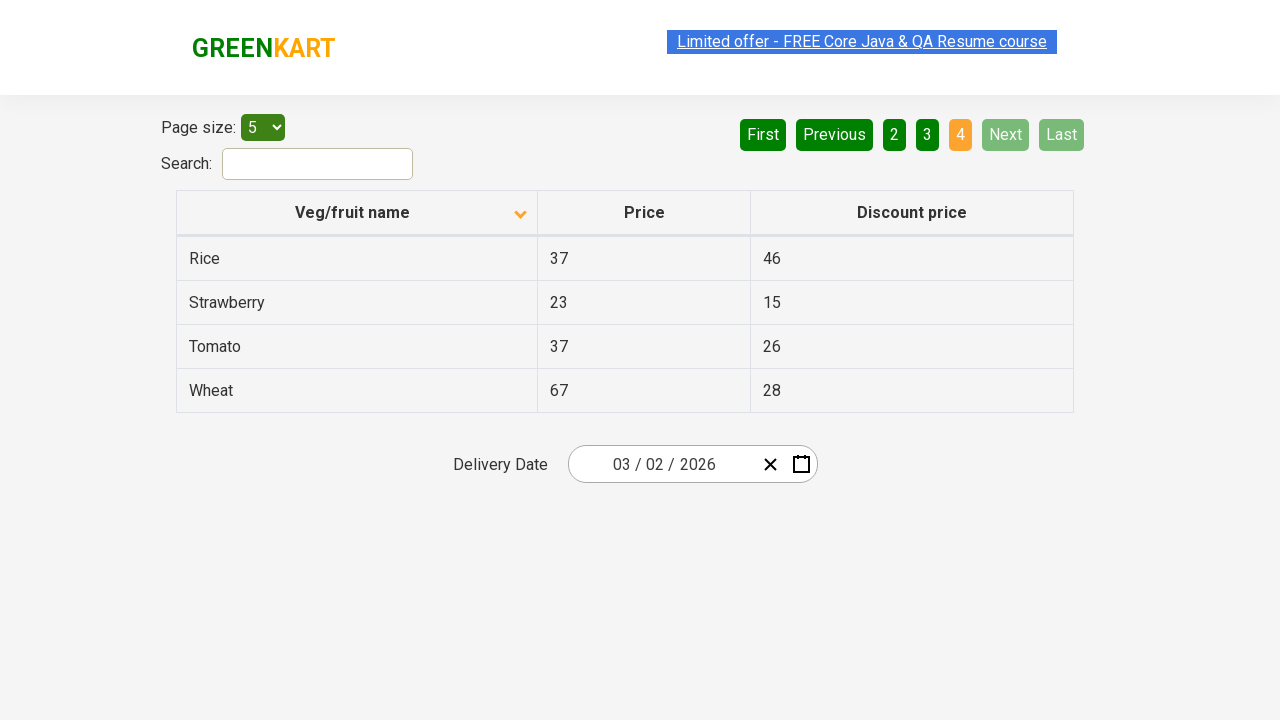

Verified that 'Rice' item was successfully found in table
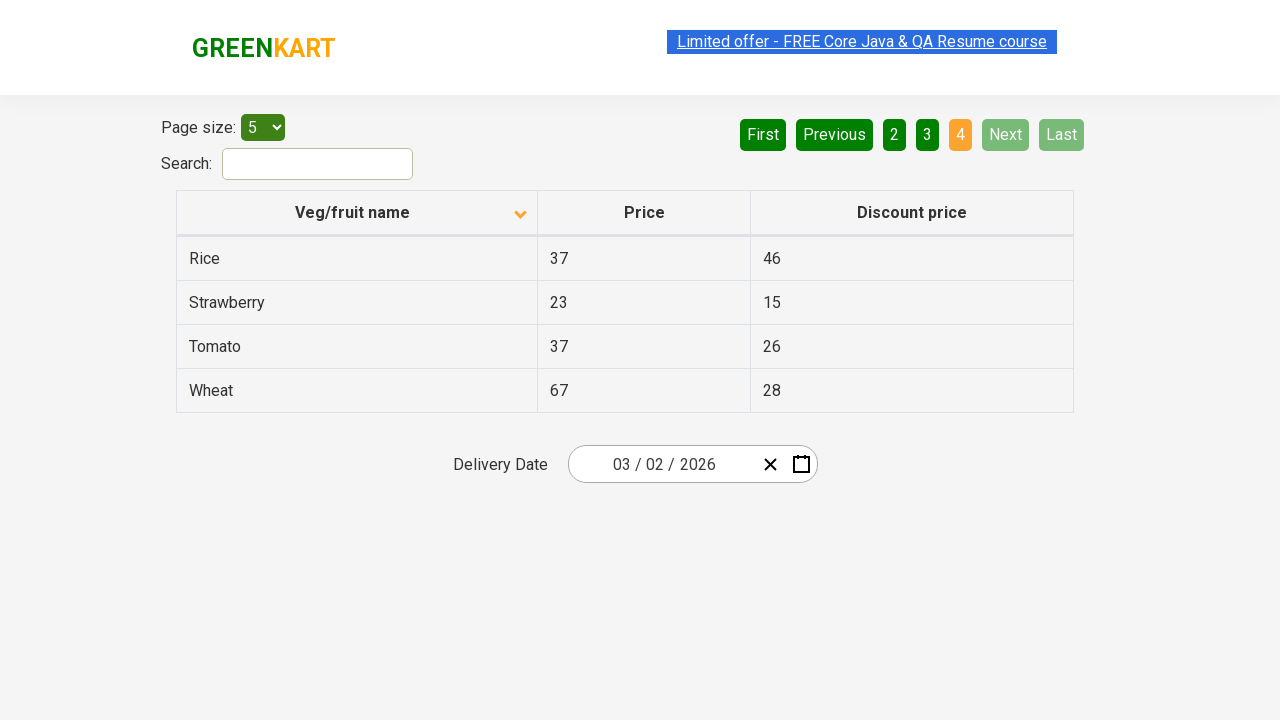

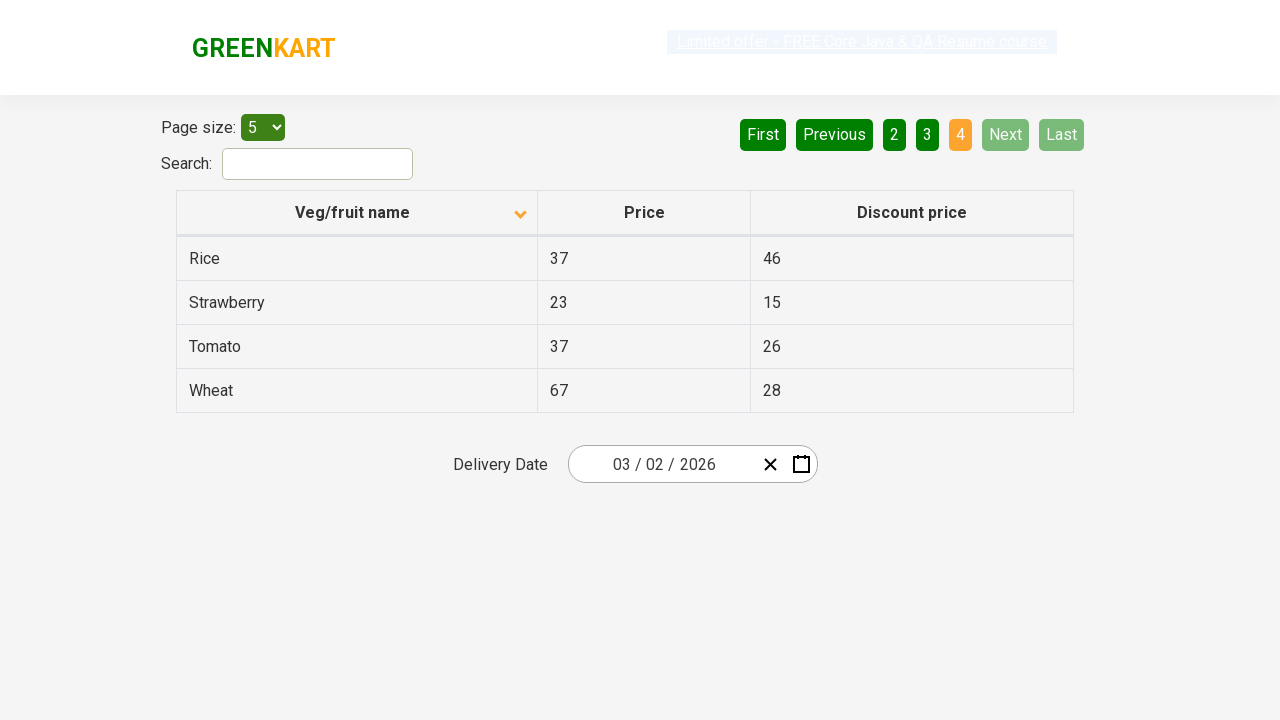